Tests various input field interactions on a practice page including typing in text boxes, appending text, clearing fields, verifying disabled state, retrieving values, and keyboard actions like Tab and Enter.

Starting URL: https://www.leafground.com/input.xhtml

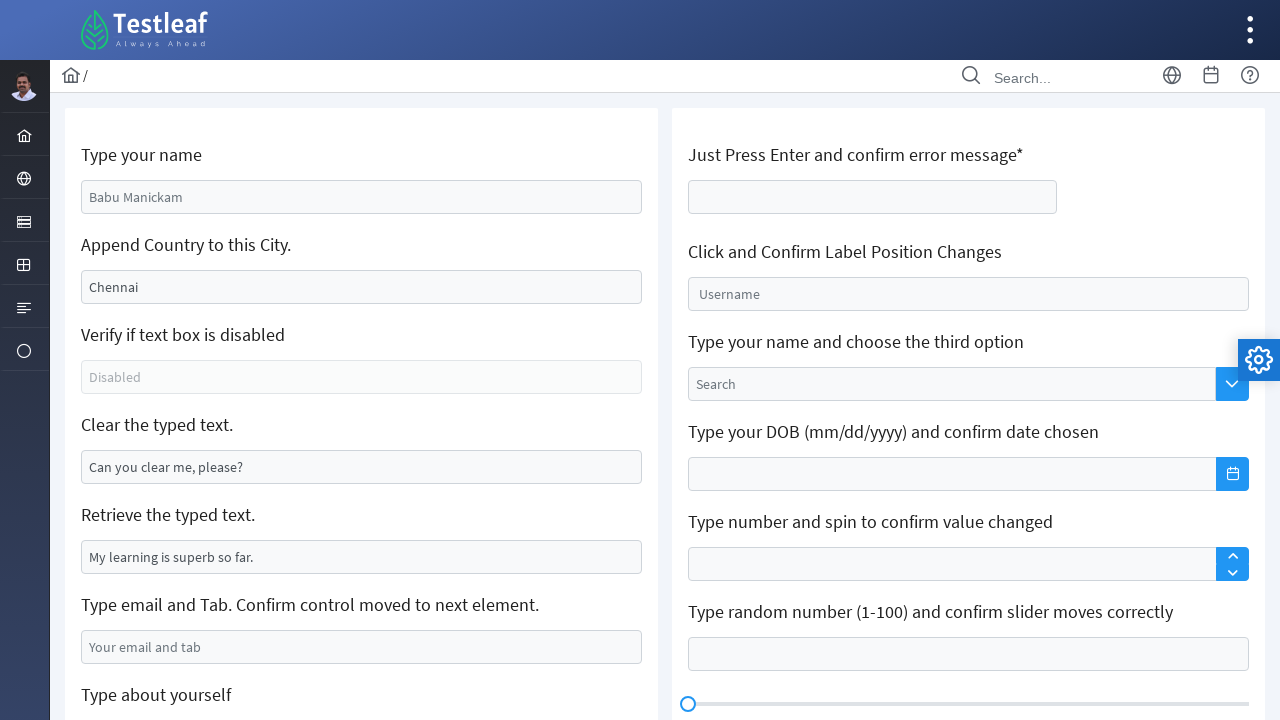

Typed 'Balaji D' in the first text box with placeholder 'Babu Manickam' on input[placeholder='Babu Manickam']
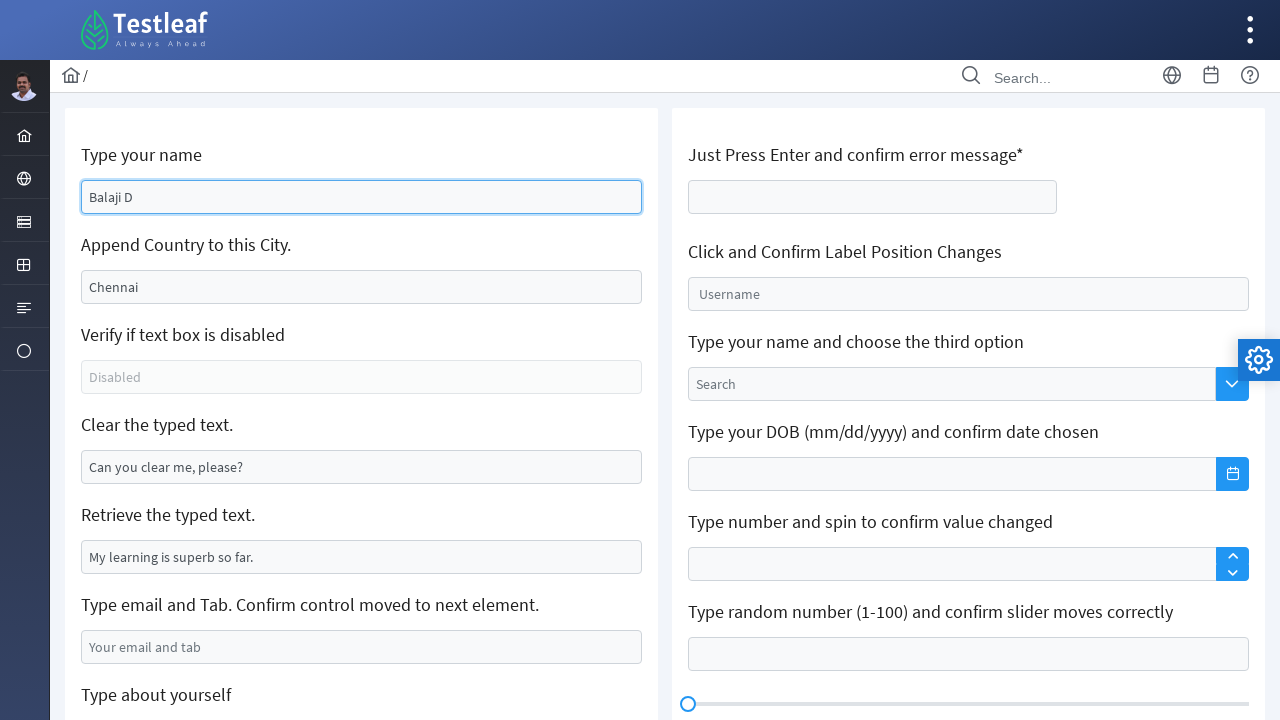

Clicked on city field containing 'Chennai' at (362, 287) on input[value='Chennai']
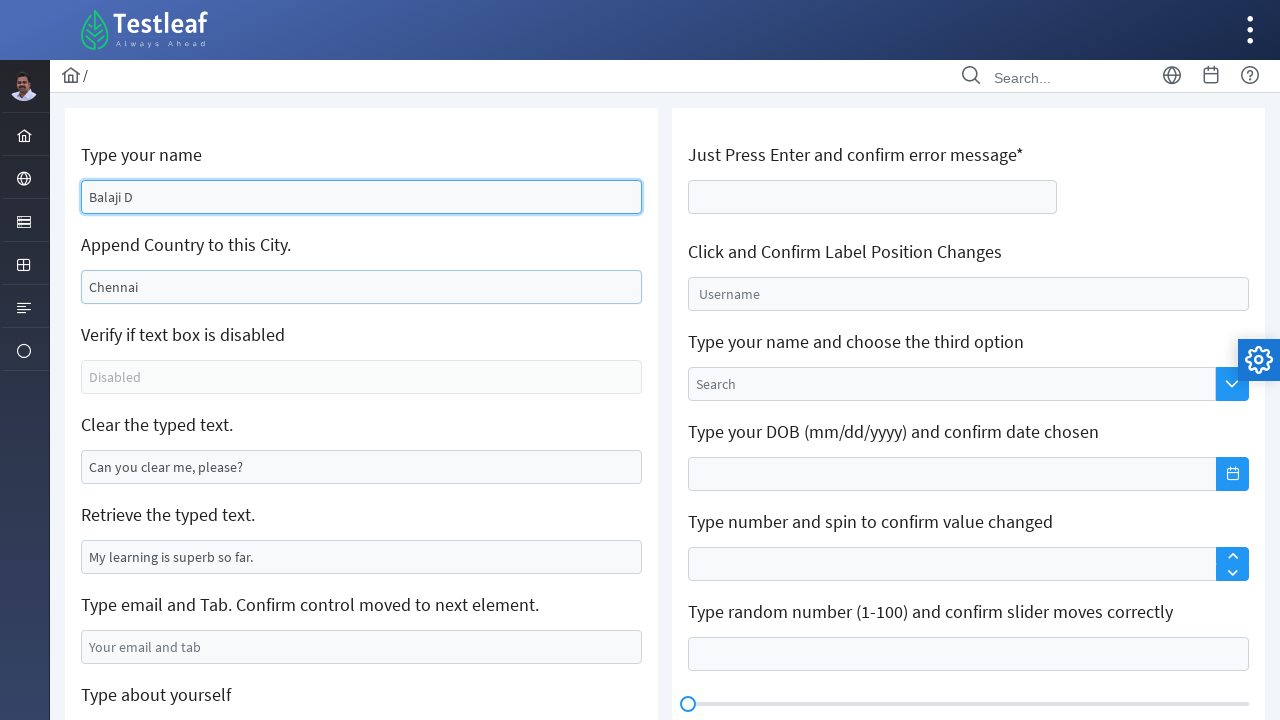

Pressed End key to move cursor to end of city field on input[value='Chennai']
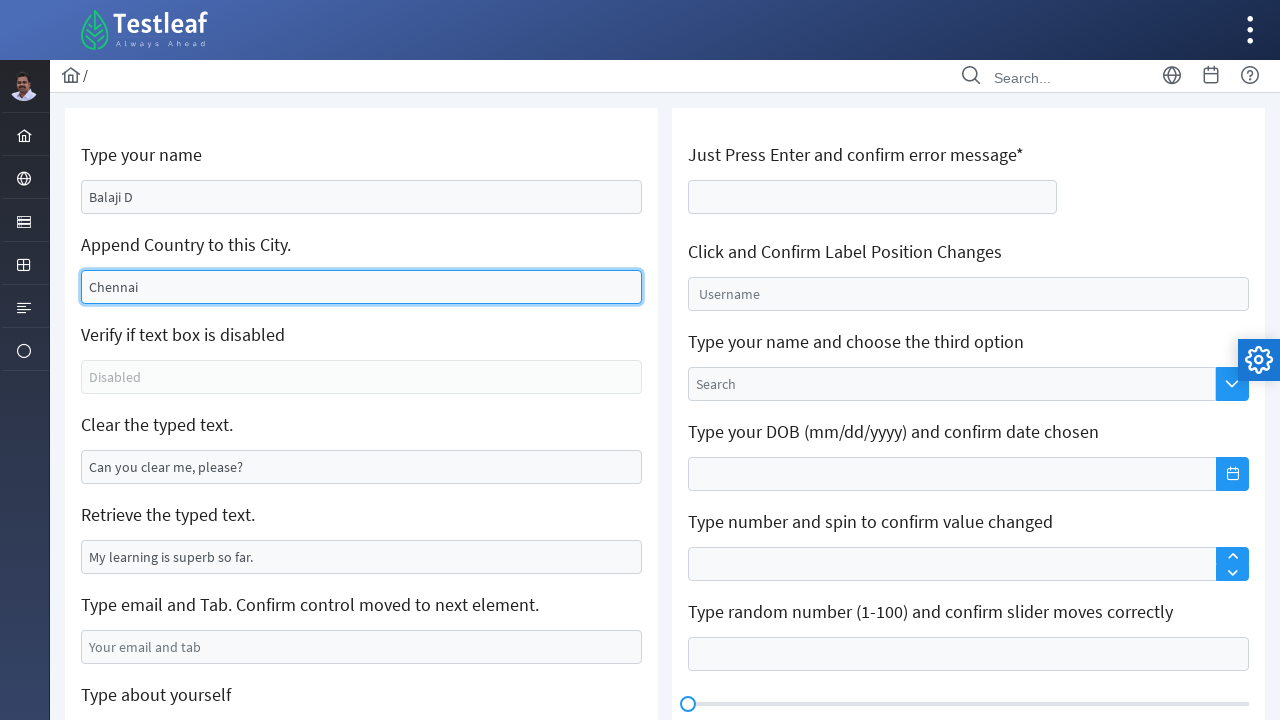

Appended ', India' to city field on input[value='Chennai']
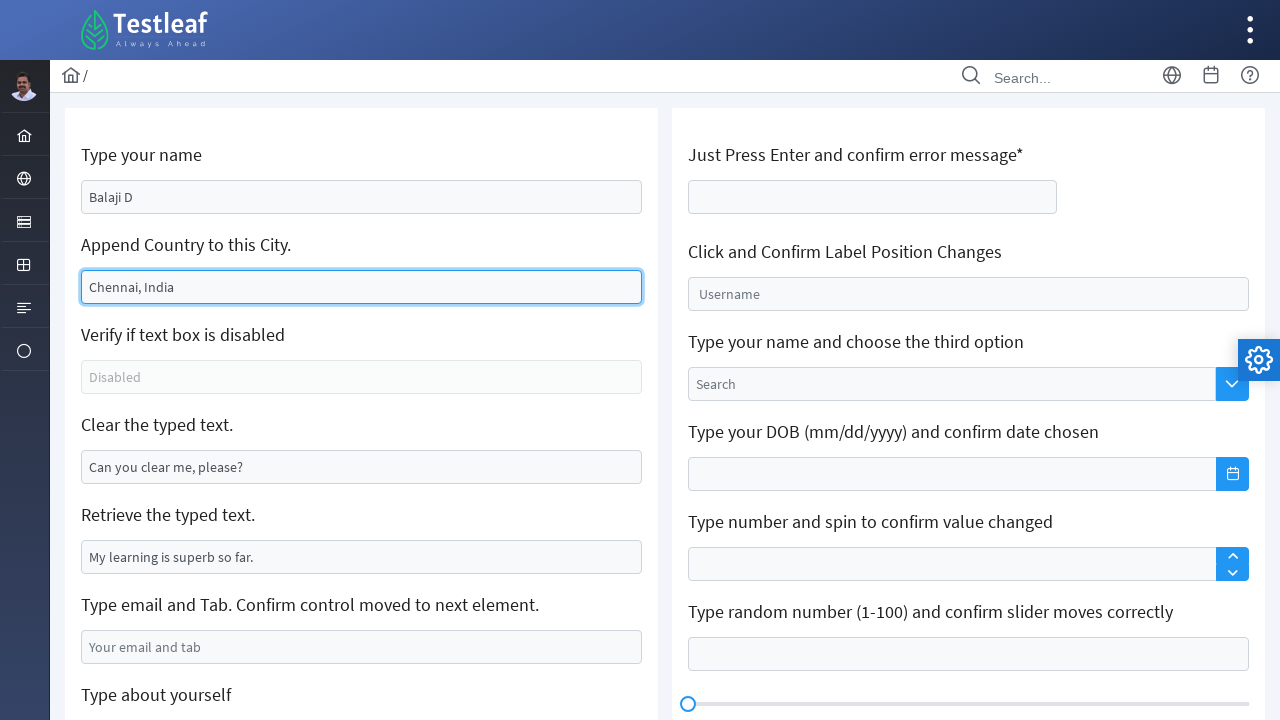

Verified text box enabled status: False
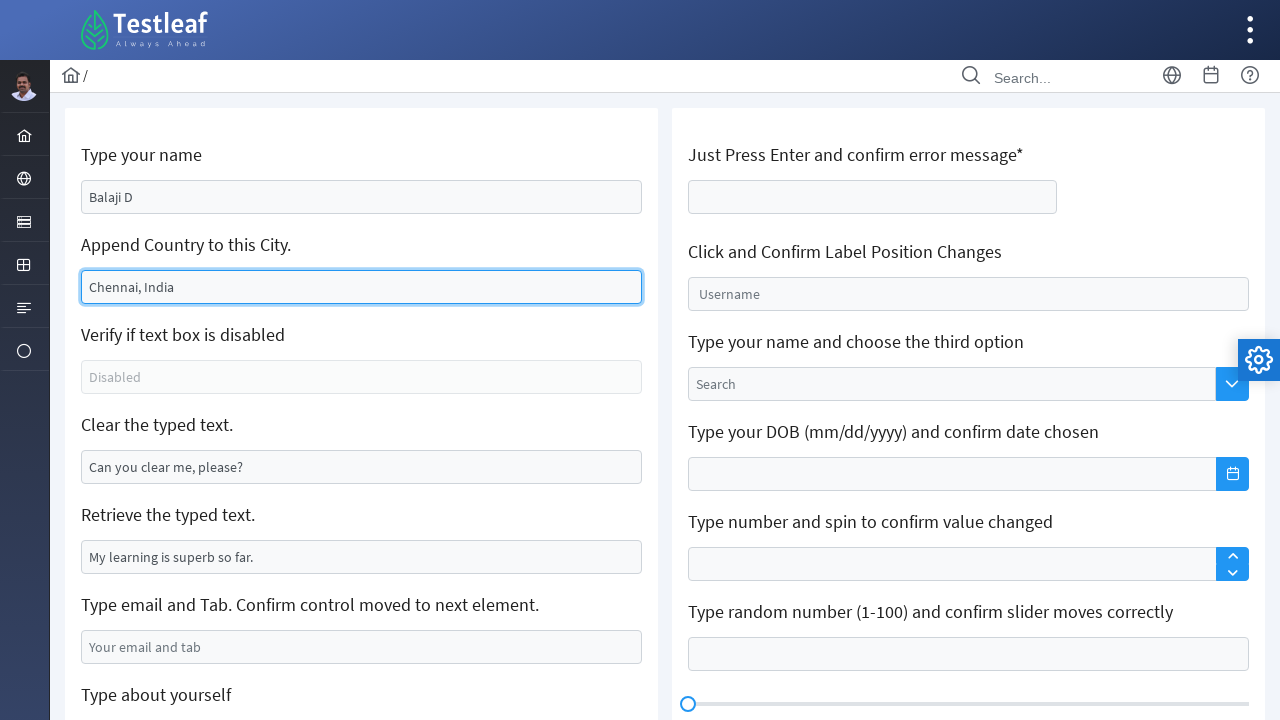

Cleared text from the clearable field on input[name='j_idt88:j_idt95']
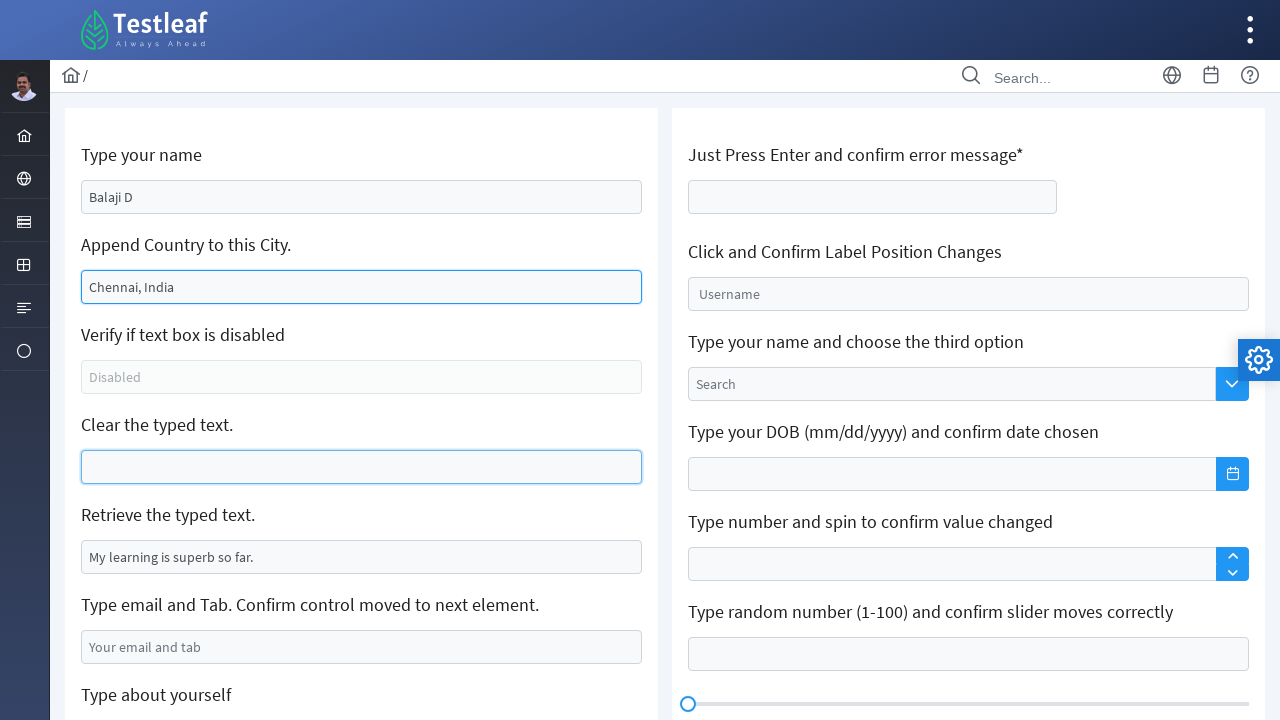

Retrieved value from field: My learning is superb so far.
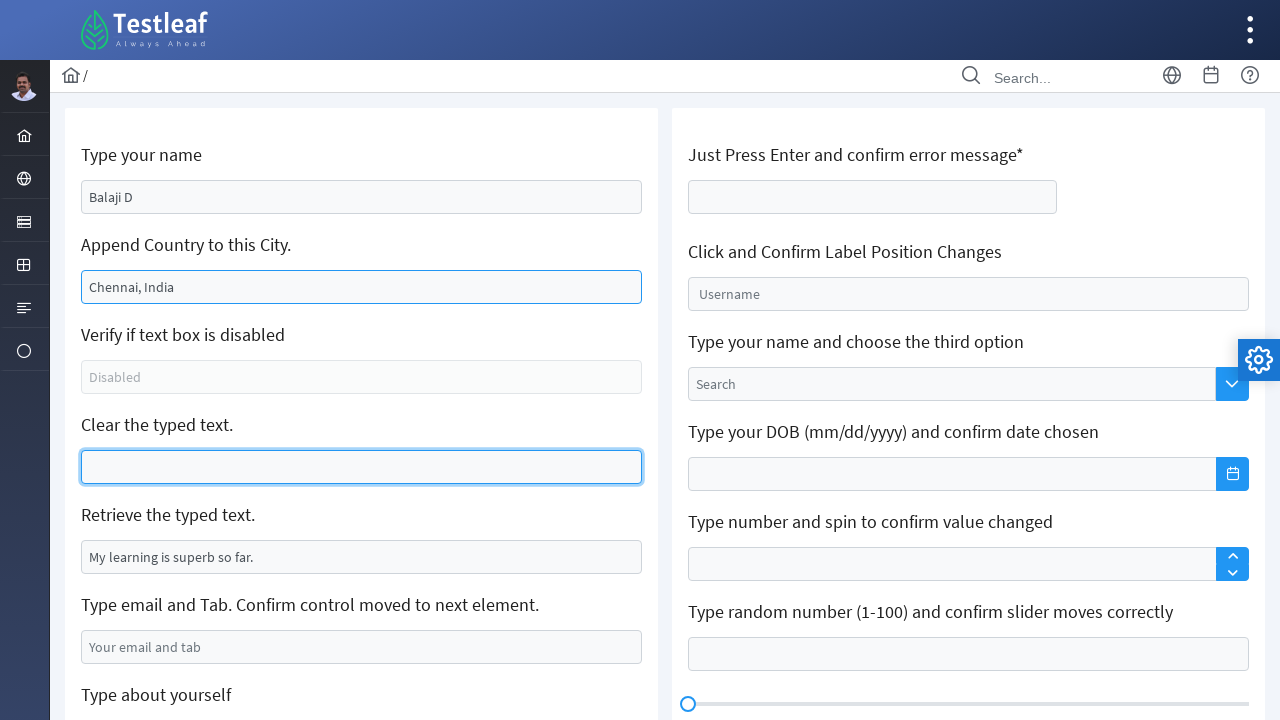

Filled email field with 'testuser@example.com' on input[name='j_idt88:j_idt99']
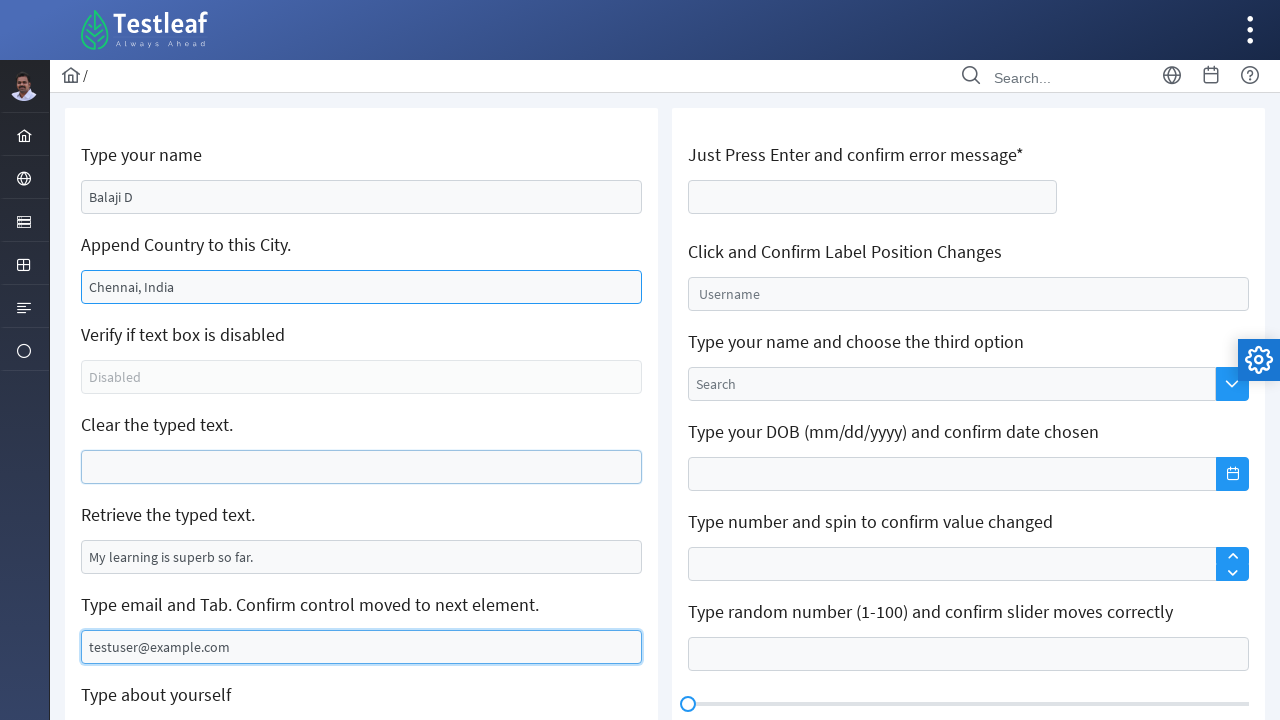

Pressed Tab key to move to next element from email field on input[name='j_idt88:j_idt99']
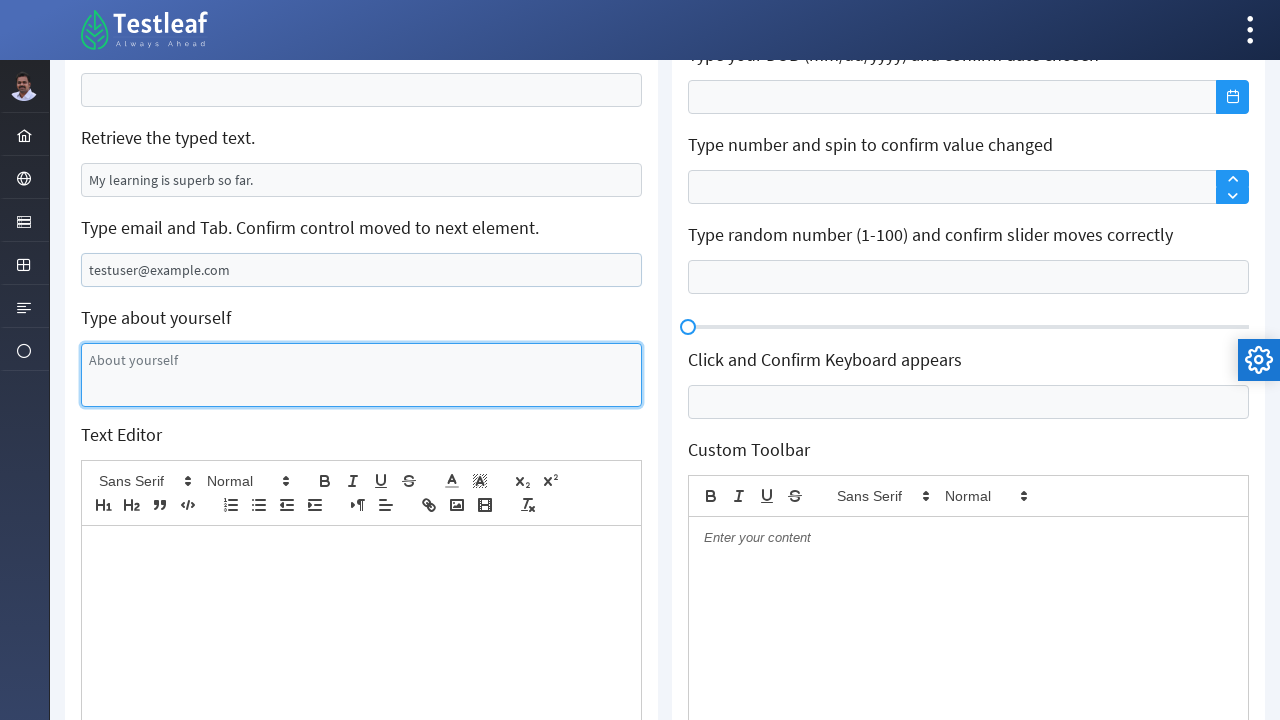

Clicked on age field at (873, 197) on #j_idt106\:thisform\:age
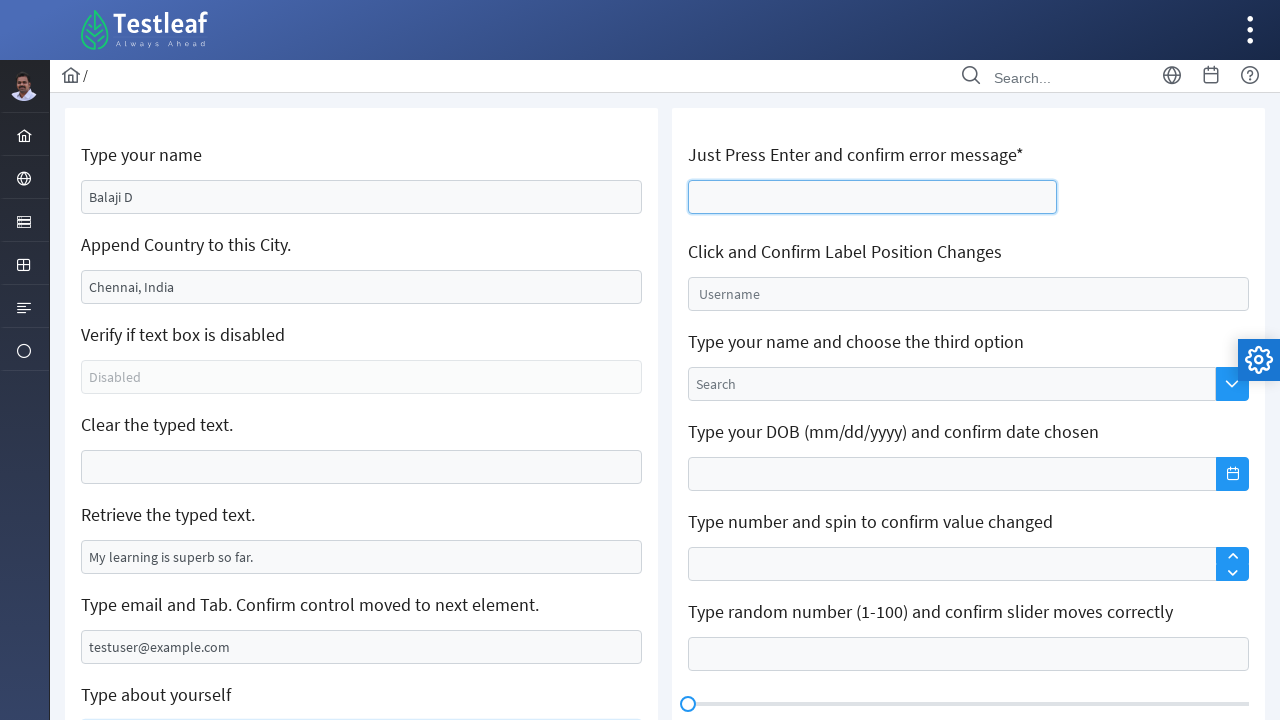

Pressed Enter key on age field to trigger validation on #j_idt106\:thisform\:age
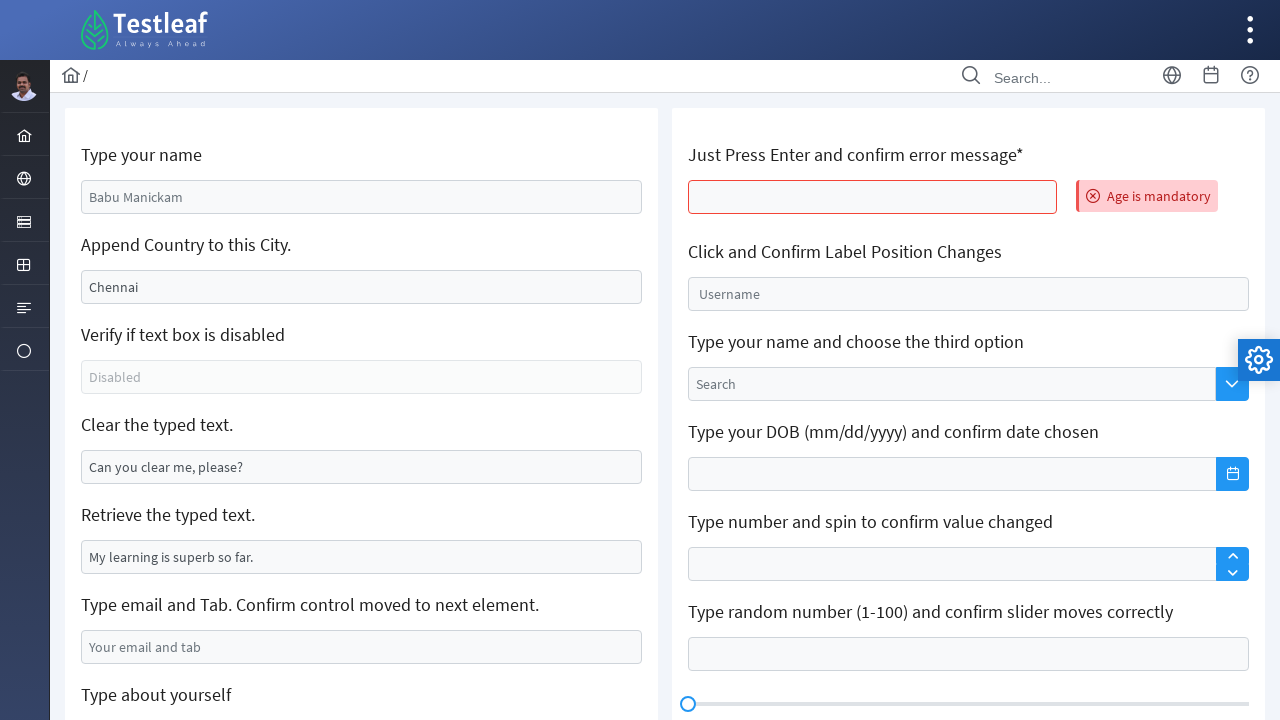

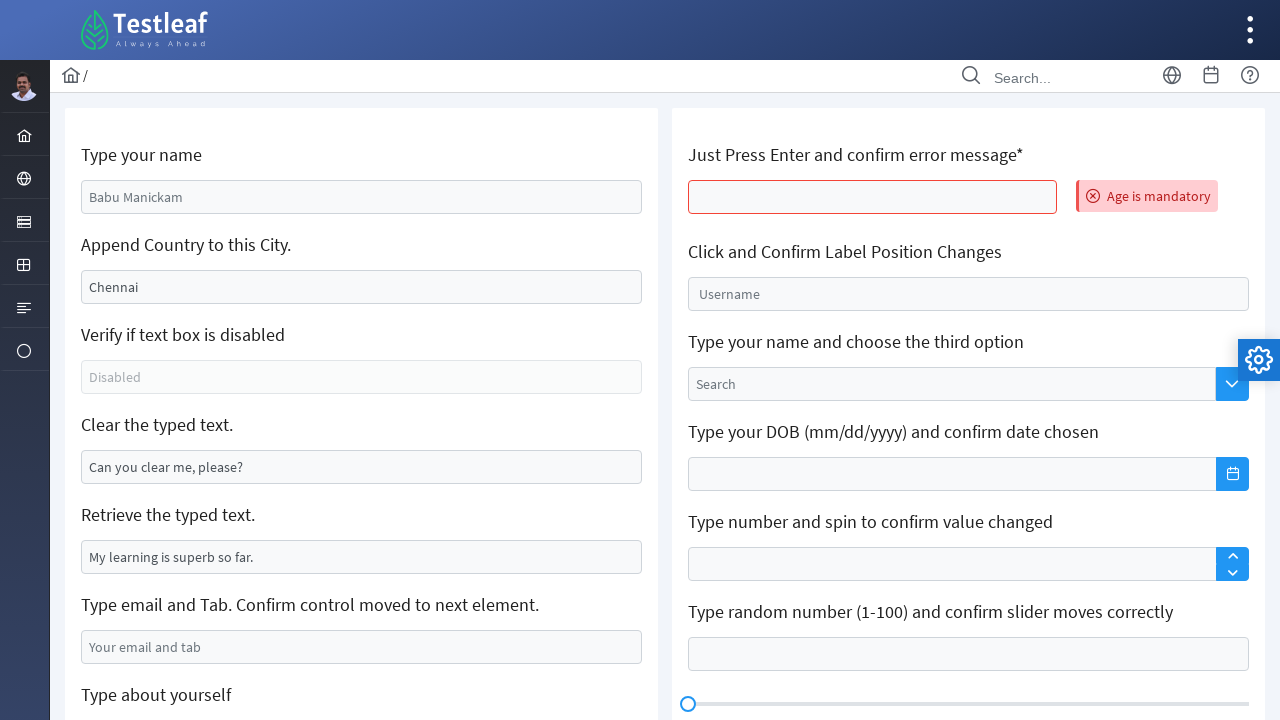